Tests user registration form by filling in required fields (name, email, password) and submitting the registration

Starting URL: https://www.sharelane.com/cgi-bin/register.py?page=1&zip_code=11111

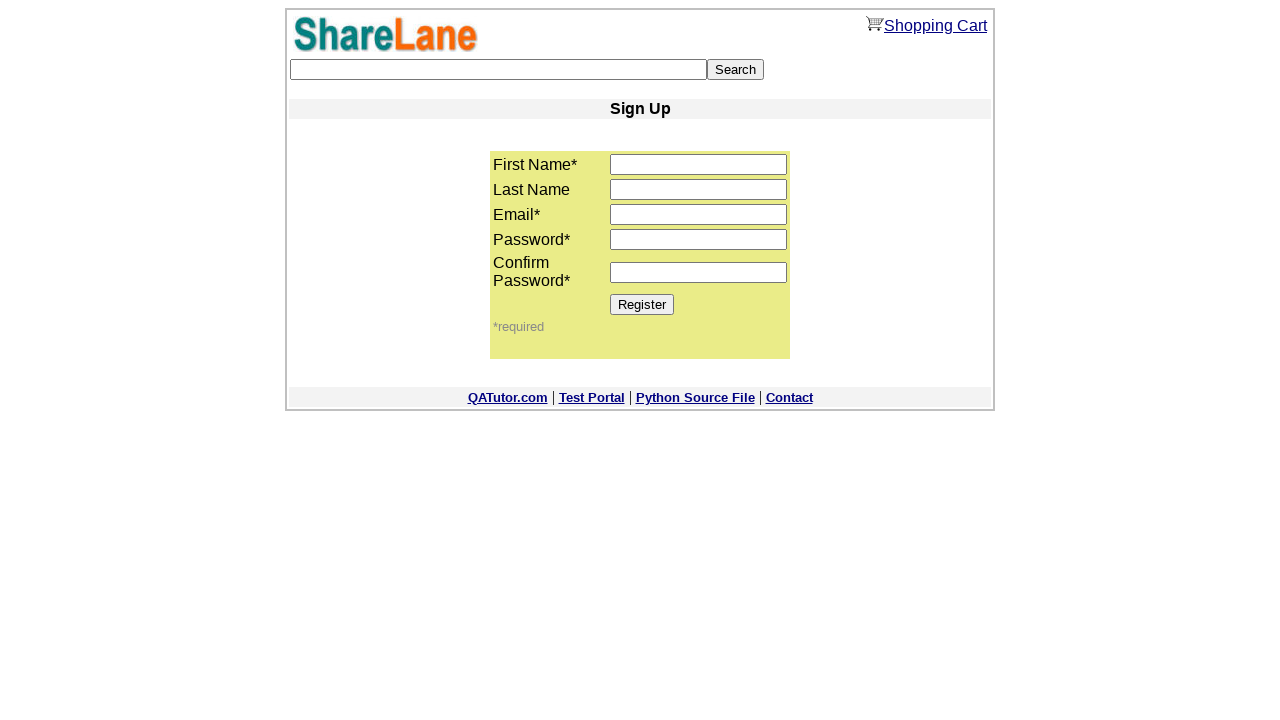

Filled first name field with 'Timoxa' on input[name='first_name']
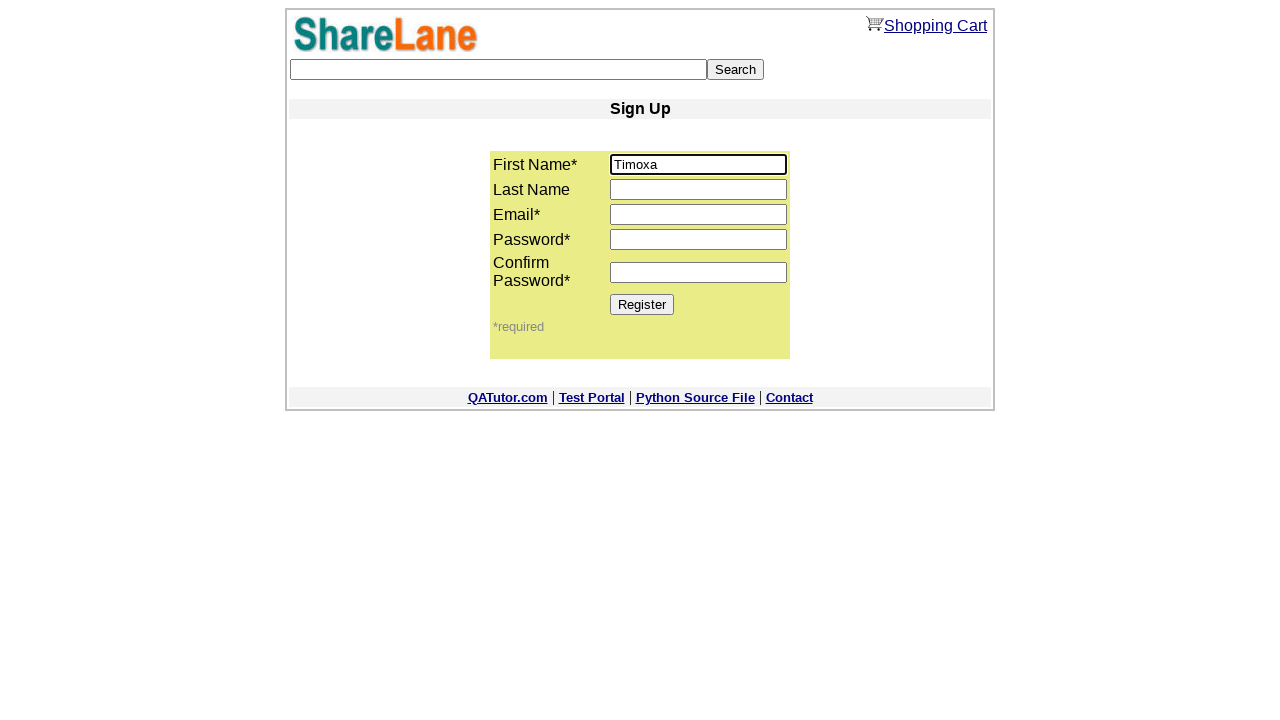

Filled email field with 'timoxa@tut.by' on input[name='email']
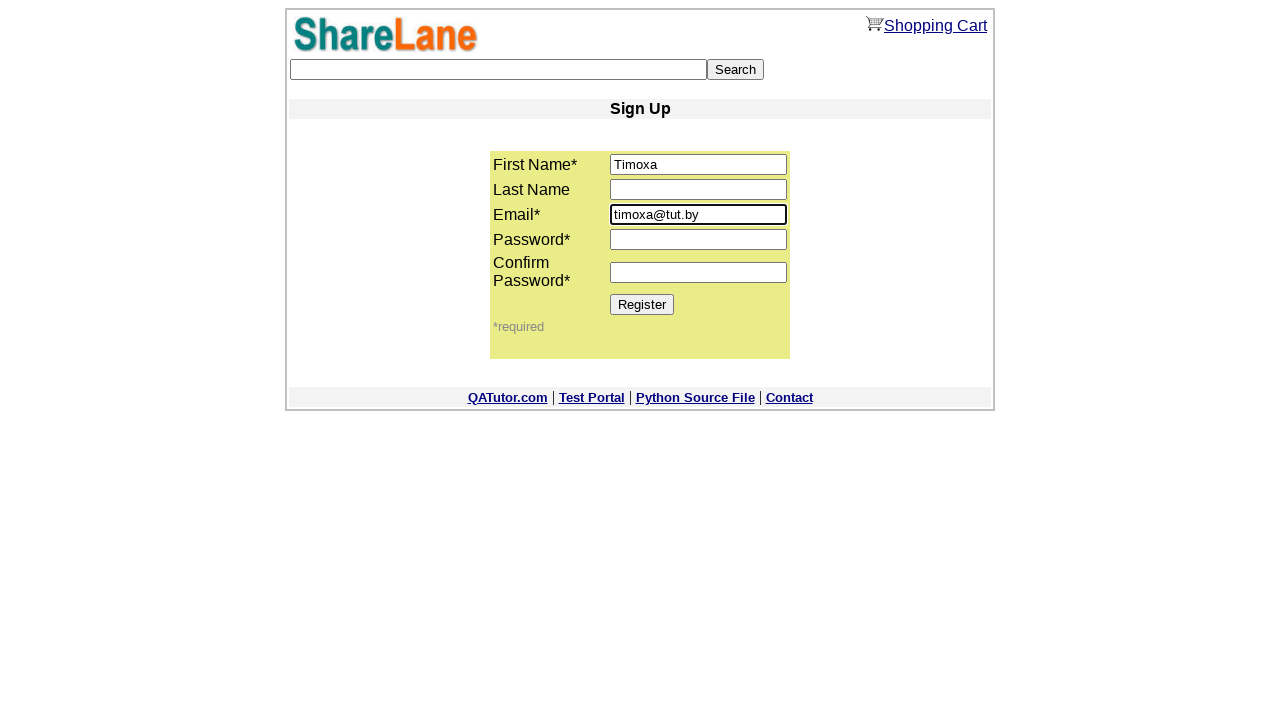

Filled password field with '12345678' on input[name='password1']
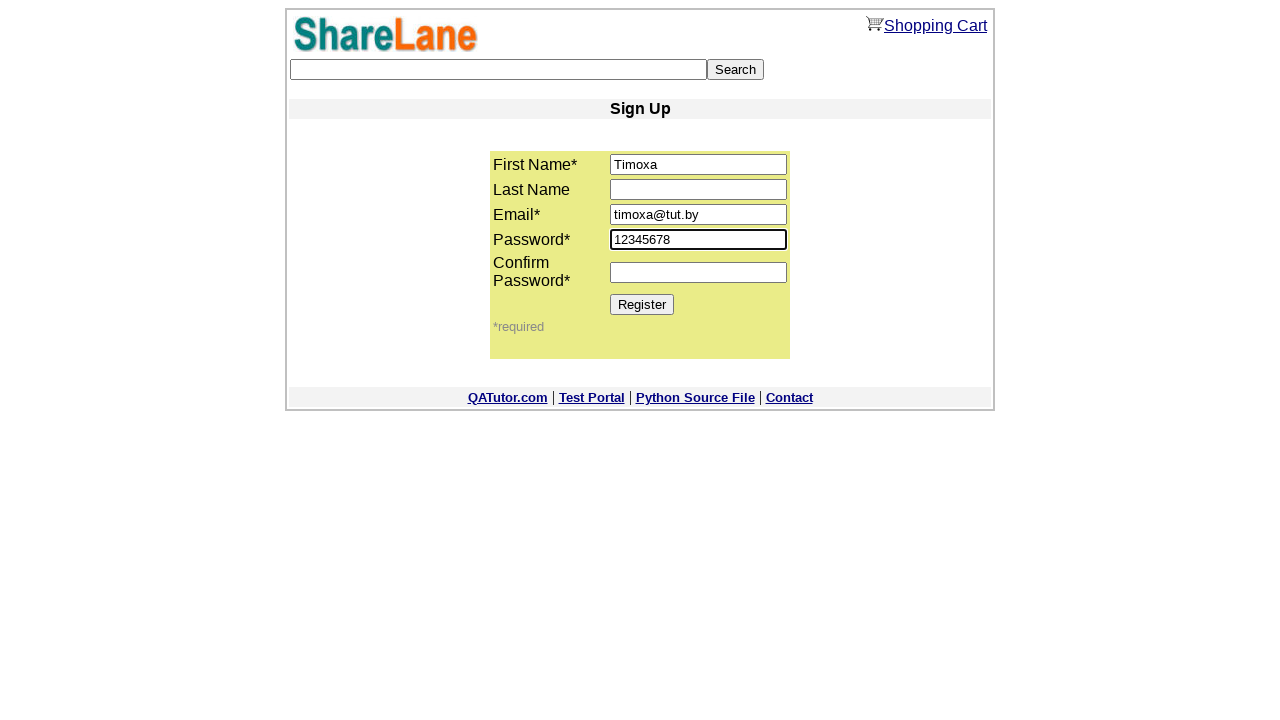

Filled password confirmation field with '12345678' on input[name='password2']
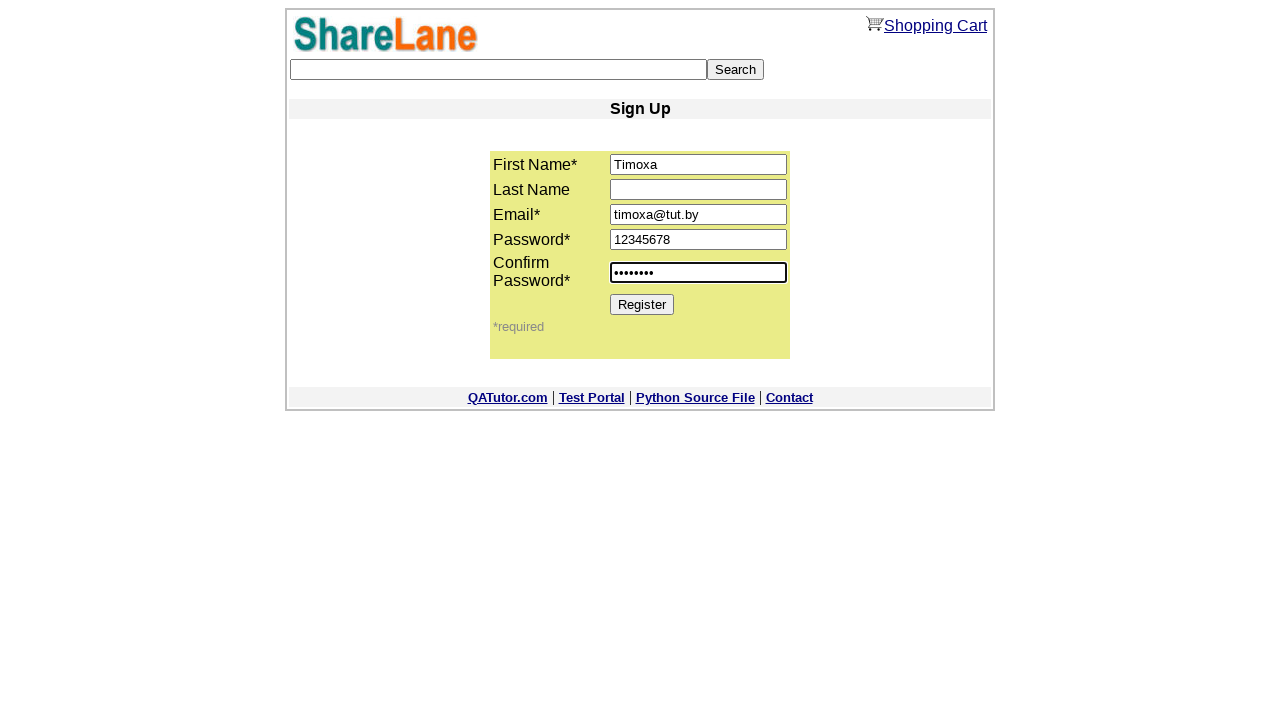

Clicked Register button to submit the form at (642, 304) on input[value='Register']
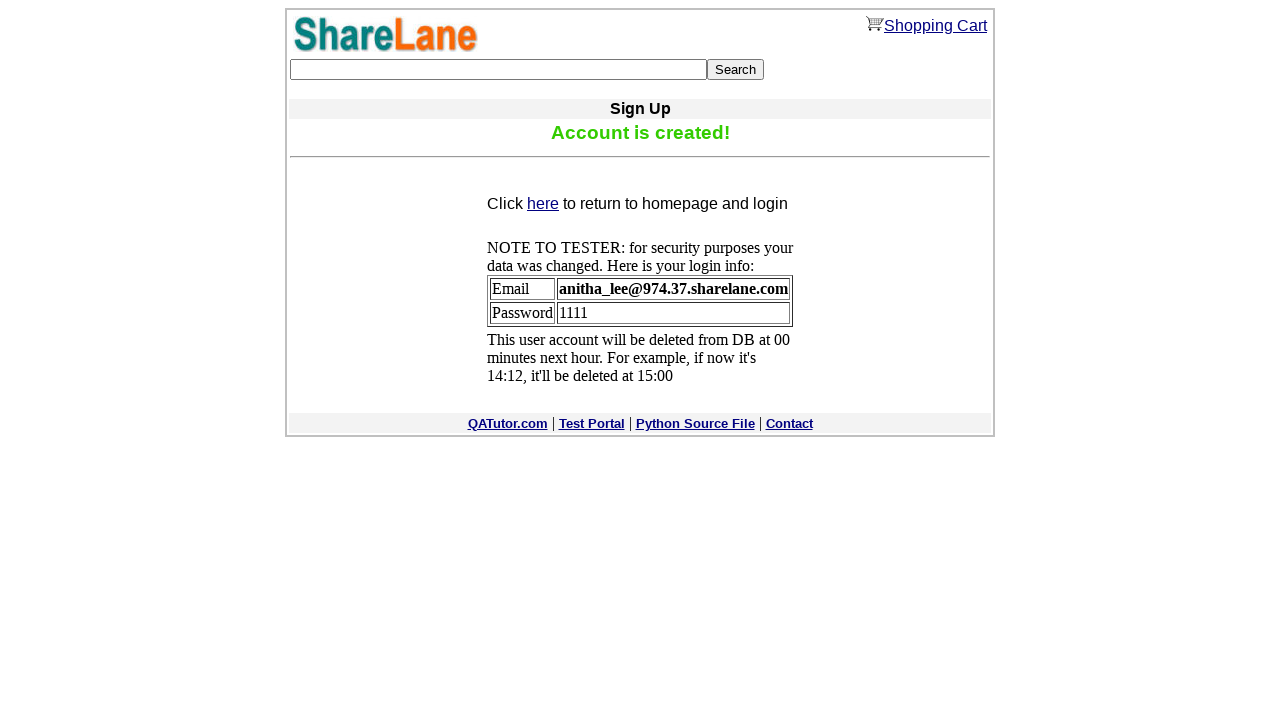

Confirmation message appeared
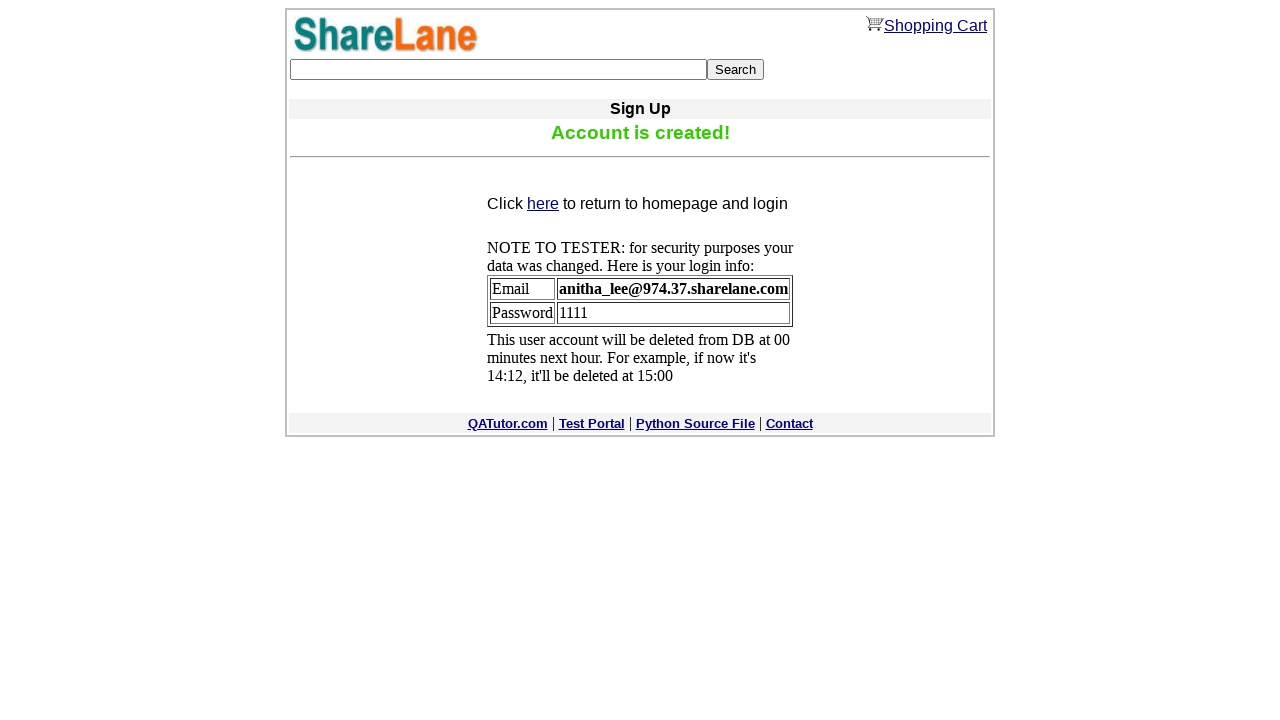

Verified success message 'Account is created!' displayed
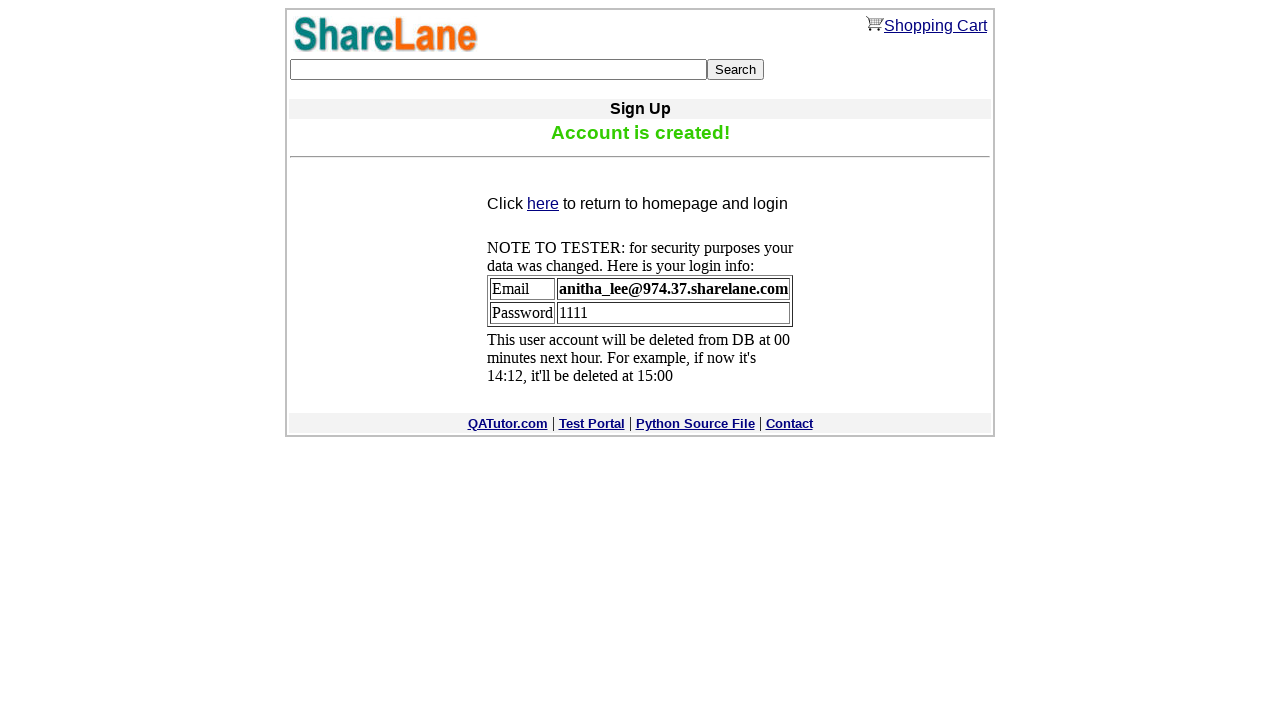

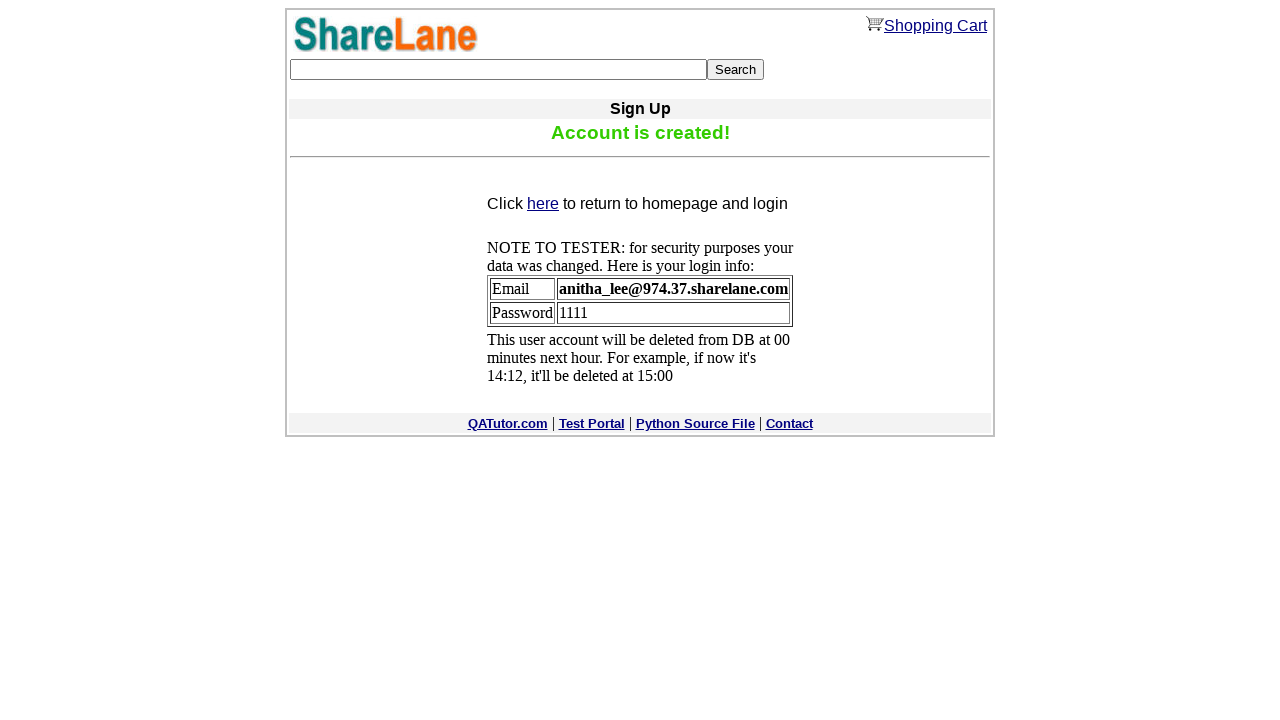